Tests checkbox functionality by locating two checkboxes and clicking them if they are not already selected

Starting URL: https://the-internet.herokuapp.com/checkboxes

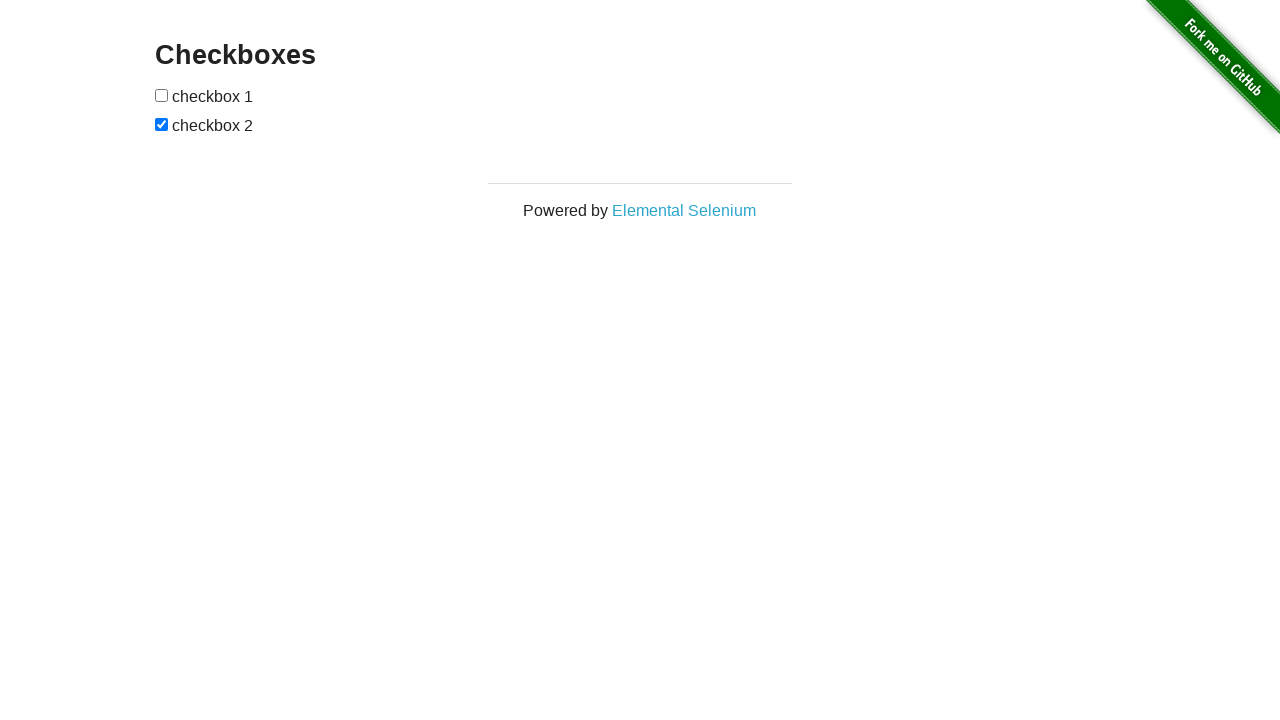

Located first checkbox element
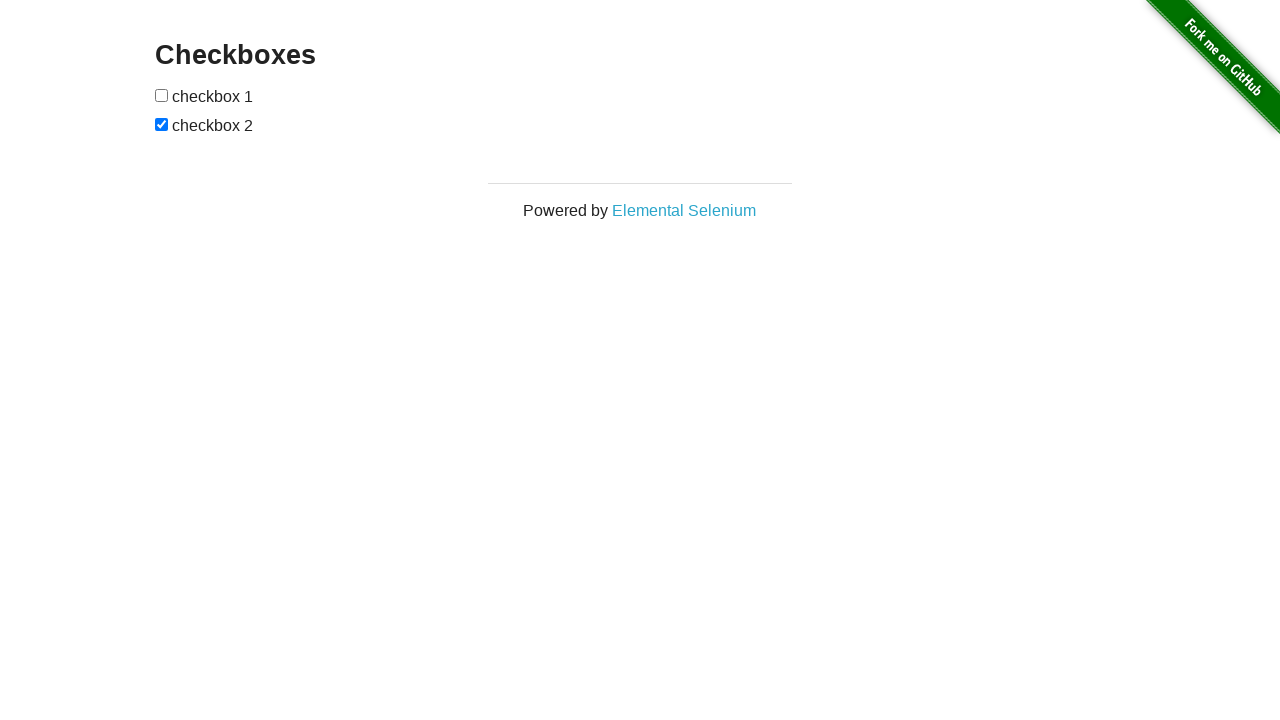

Located second checkbox element
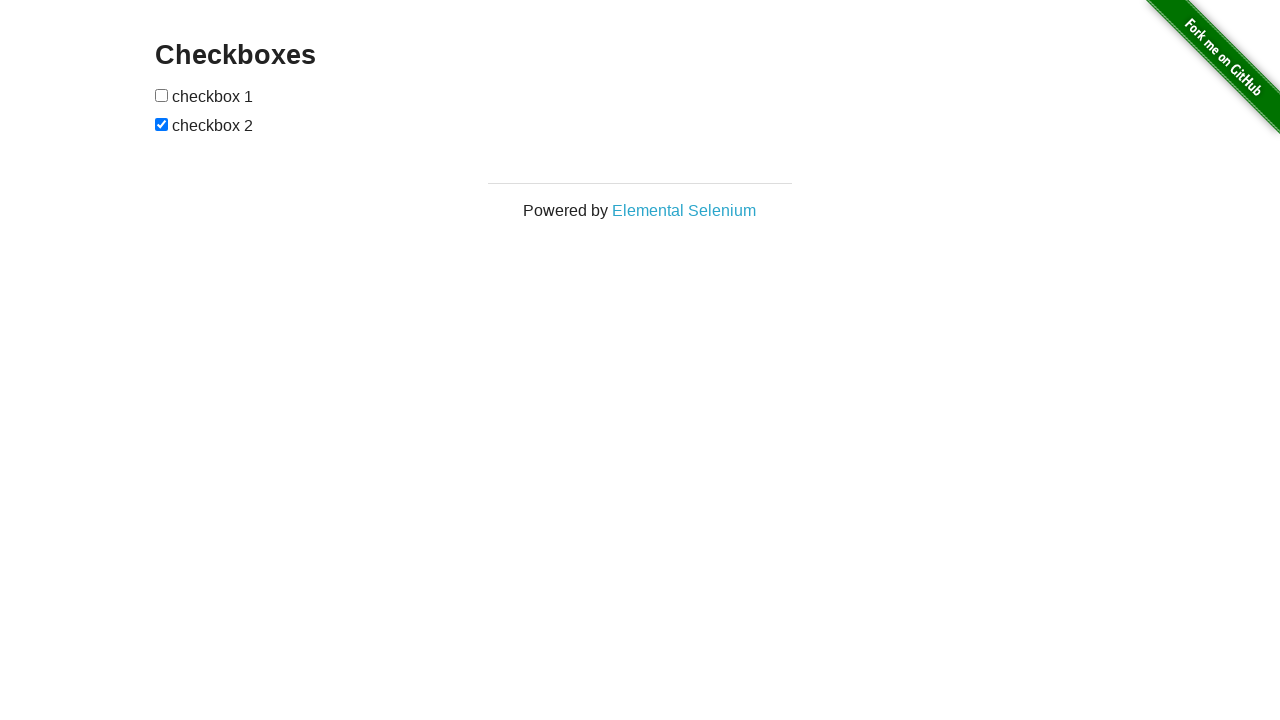

Checked first checkbox state
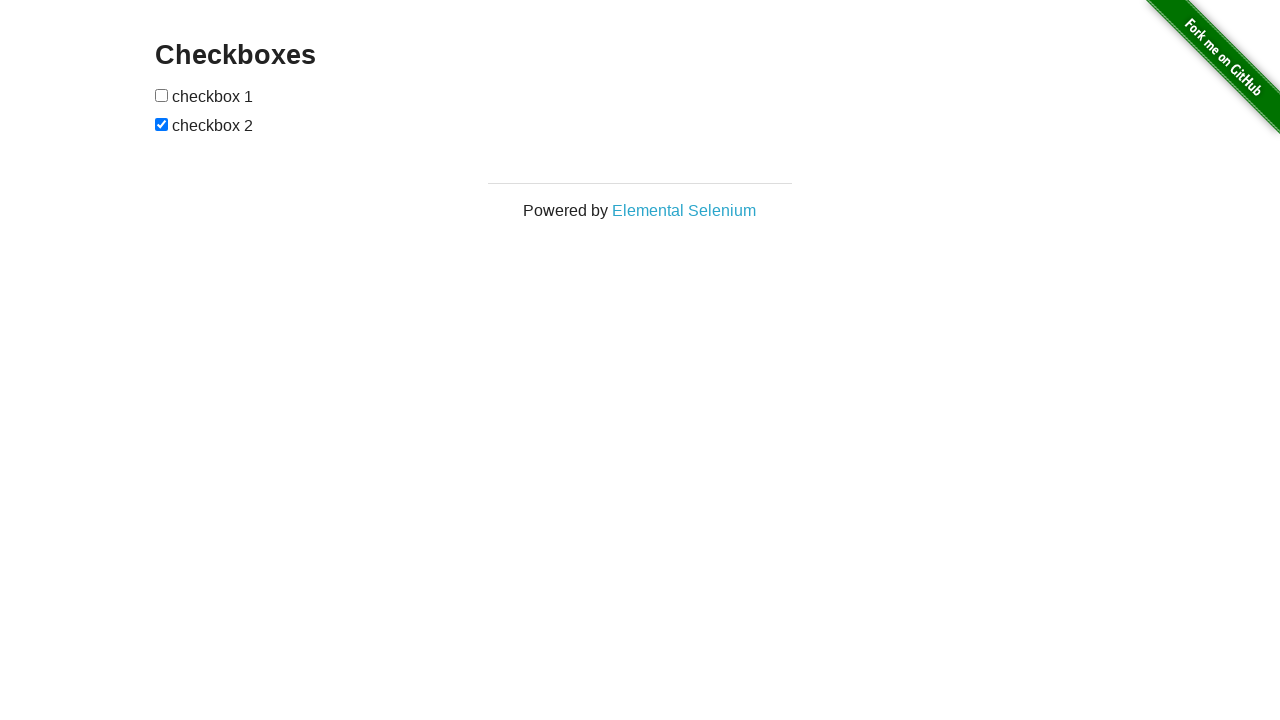

Clicked first checkbox to select it at (162, 95) on (//input[@type='checkbox'])[1]
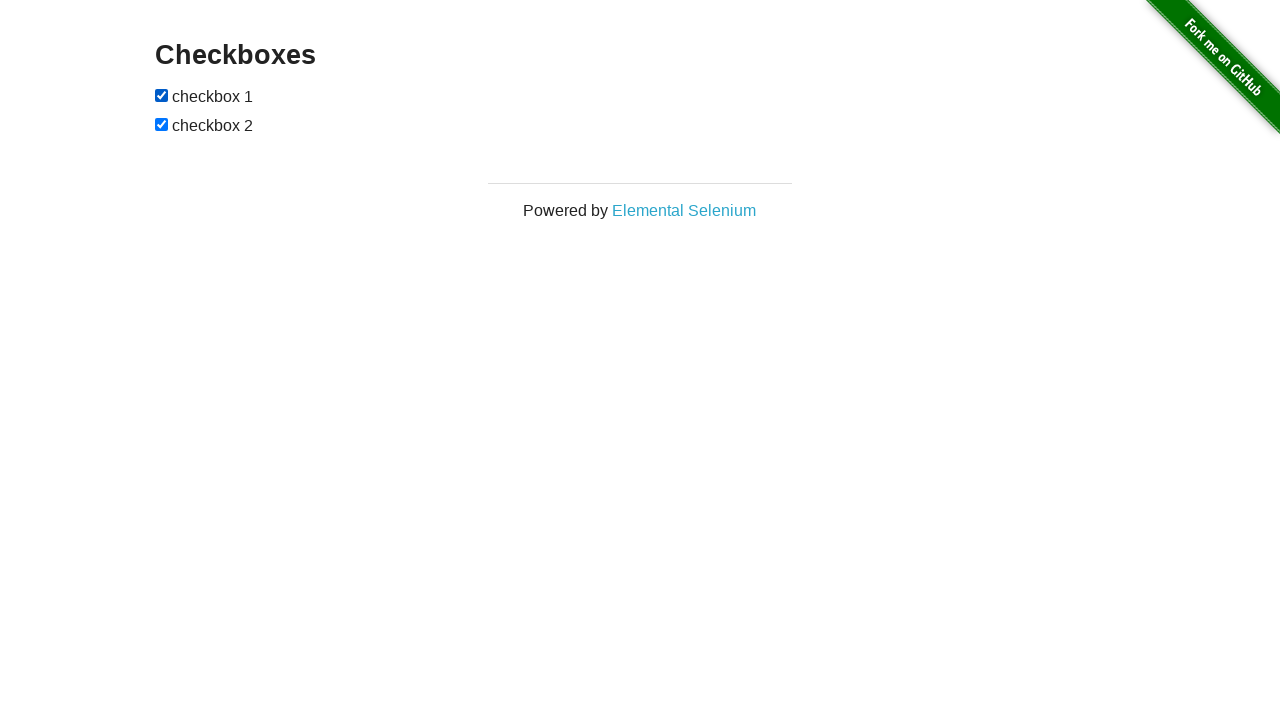

Second checkbox was already checked, no action taken
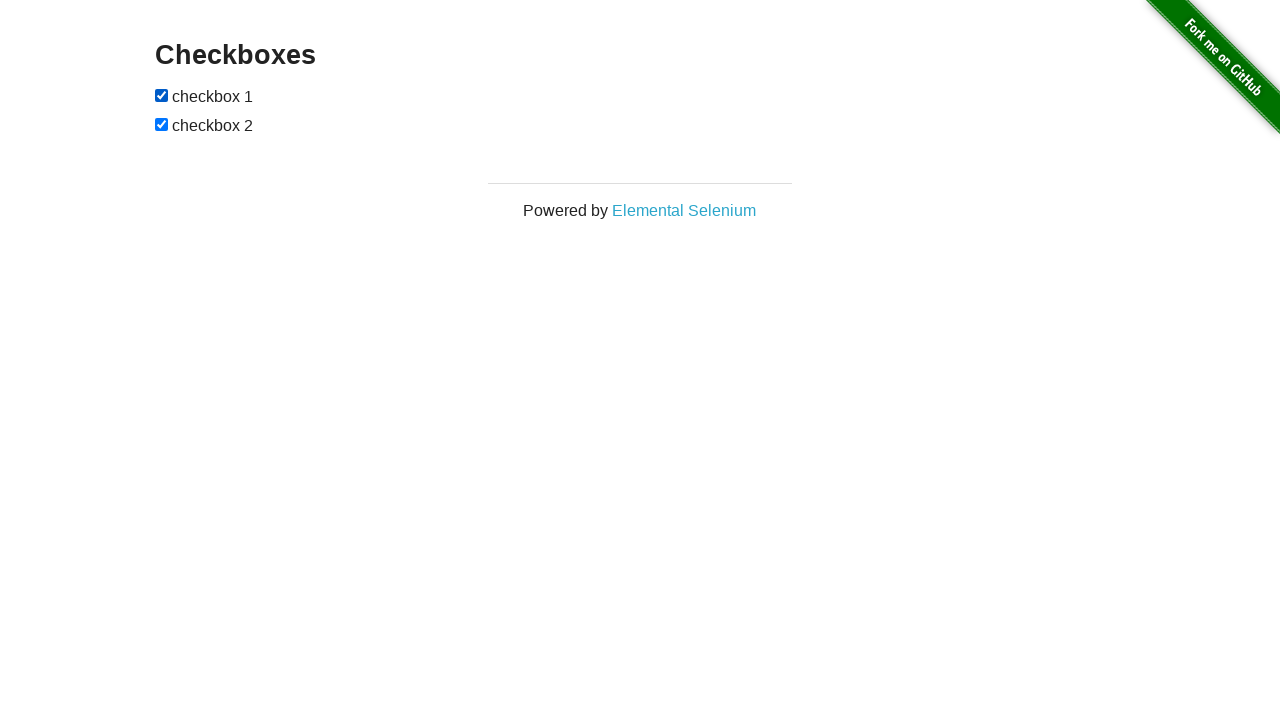

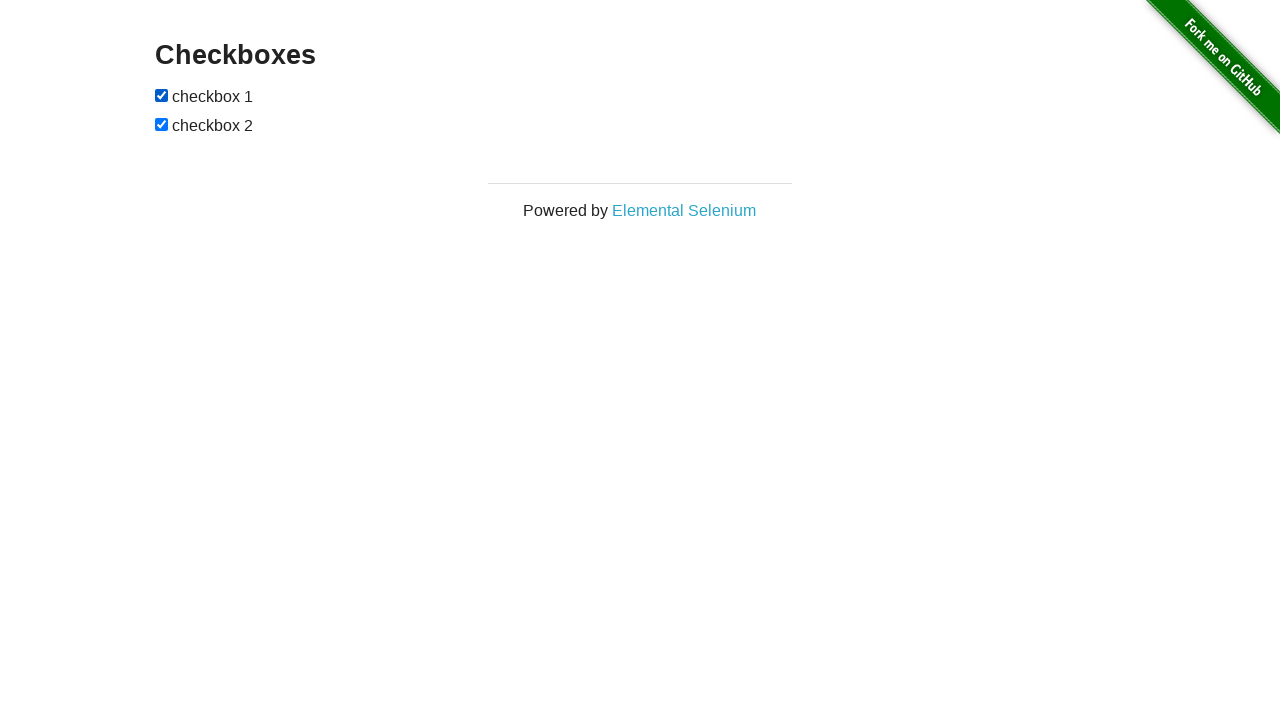